Tests various XPath locator strategies by filling multiple form fields including username, security question, API settings, emails, and custom fields on a practice form page

Starting URL: https://syntaxprojects.com/Xpath.php

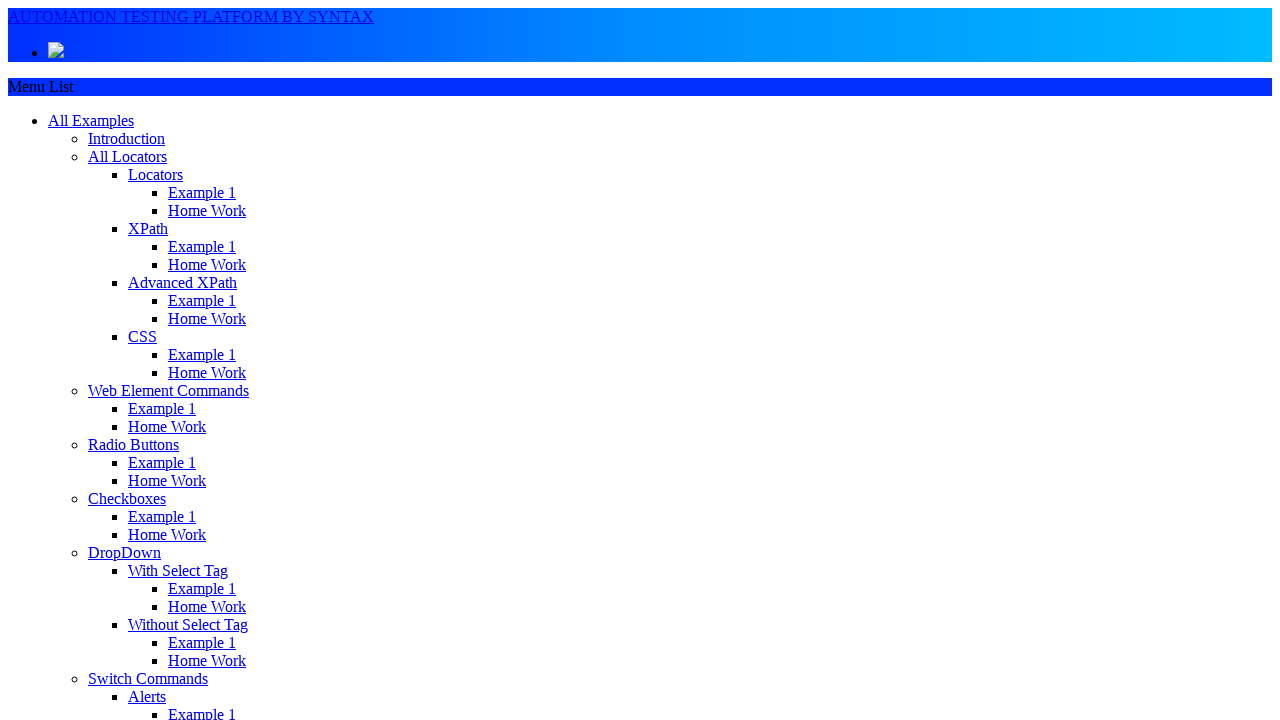

Filled username field with 'Michael' on input[name='exactUserEntry']
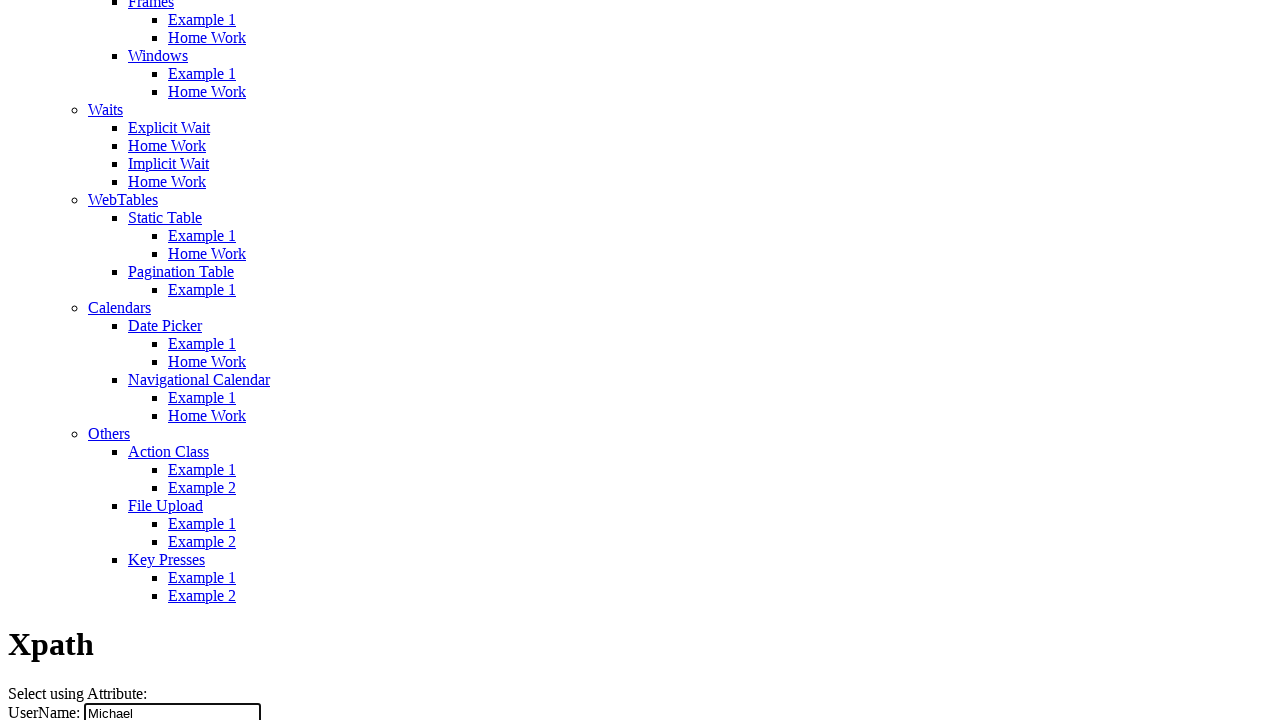

Clicked 'Click Here' button at (46, 360) on button:has-text('Click Here')
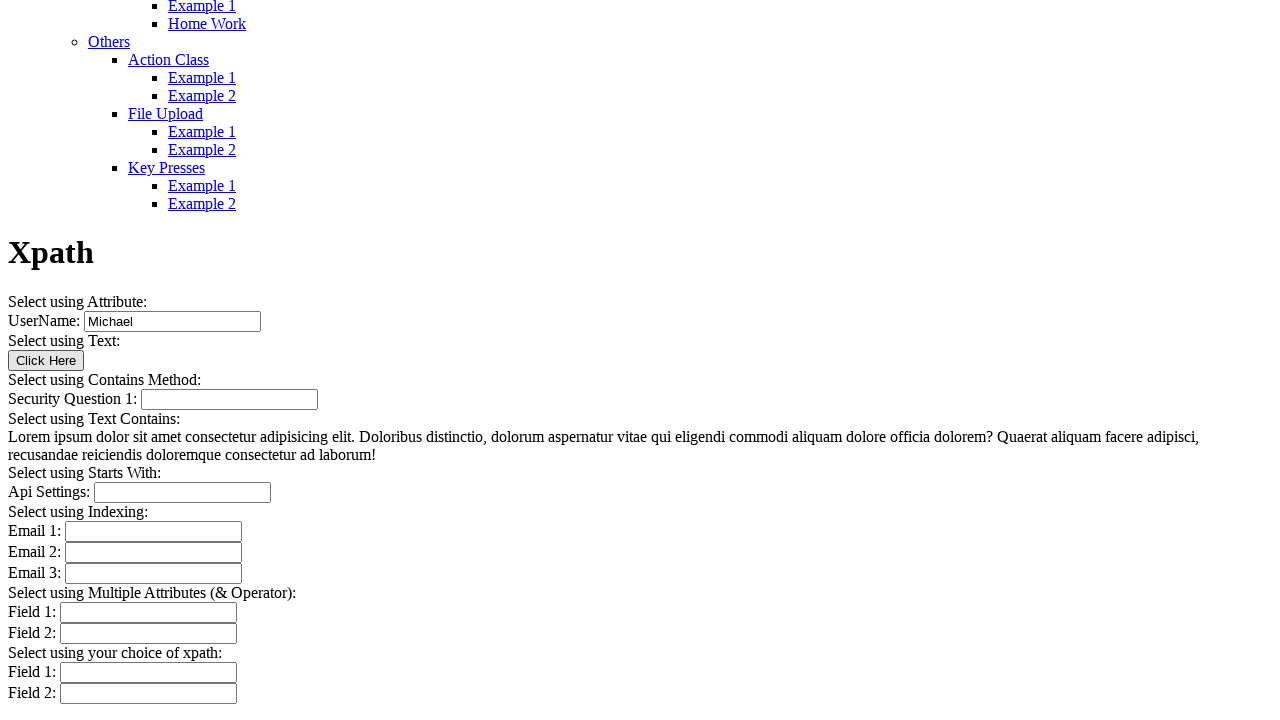

Filled security question field with 'Which city were you born?' on input[name*='security']
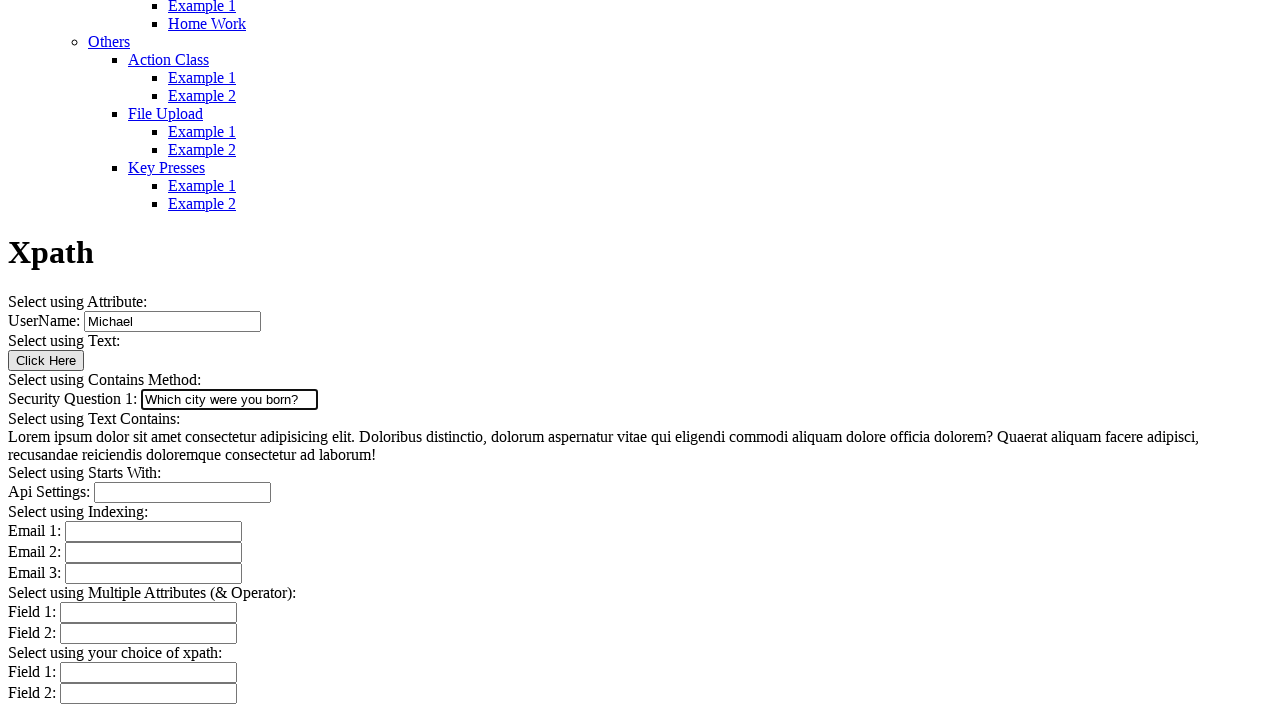

Located label element with 'Lorem ipsum' text
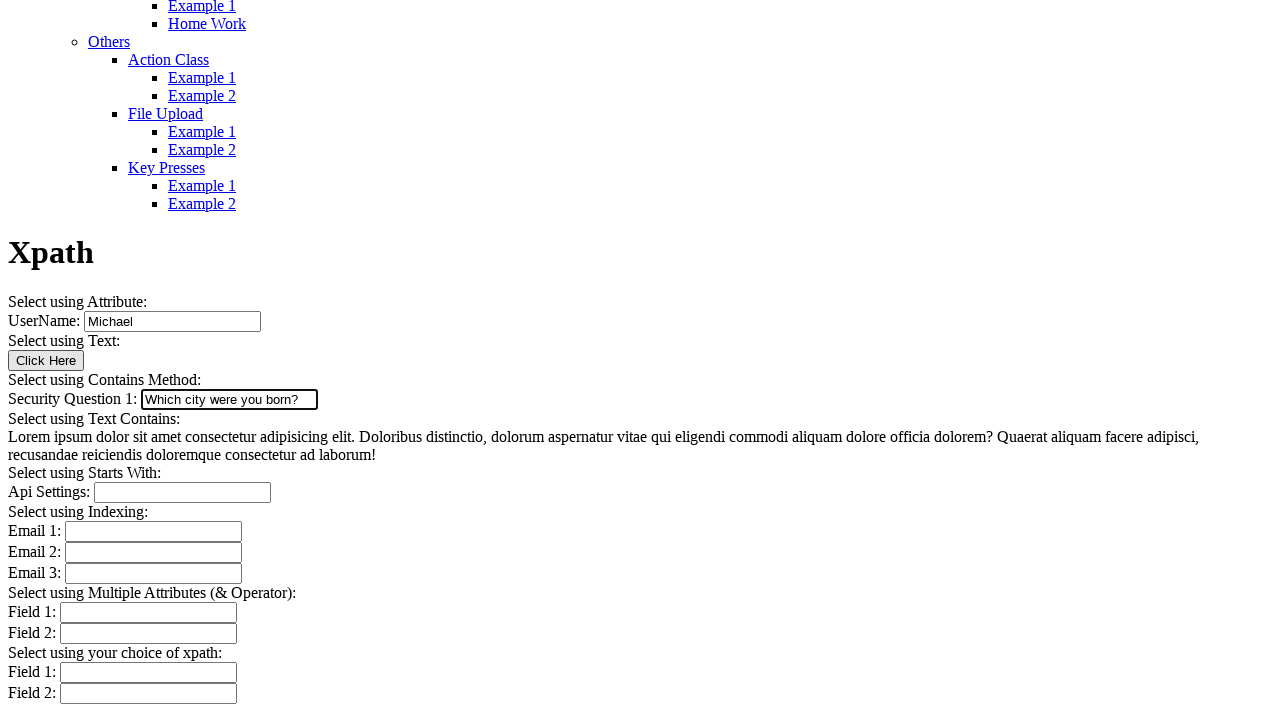

Extracted text content from label: ' Lorem ipsum dolor sit amet consectetur adipisicing elit. Doloribus distinctio, dolorum aspernatur vitae qui eligendi commodi aliquam dolore officia dolorem? Quaerat aliquam facere adipisci, recusandae reiciendis doloremque consectetur ad laborum!'
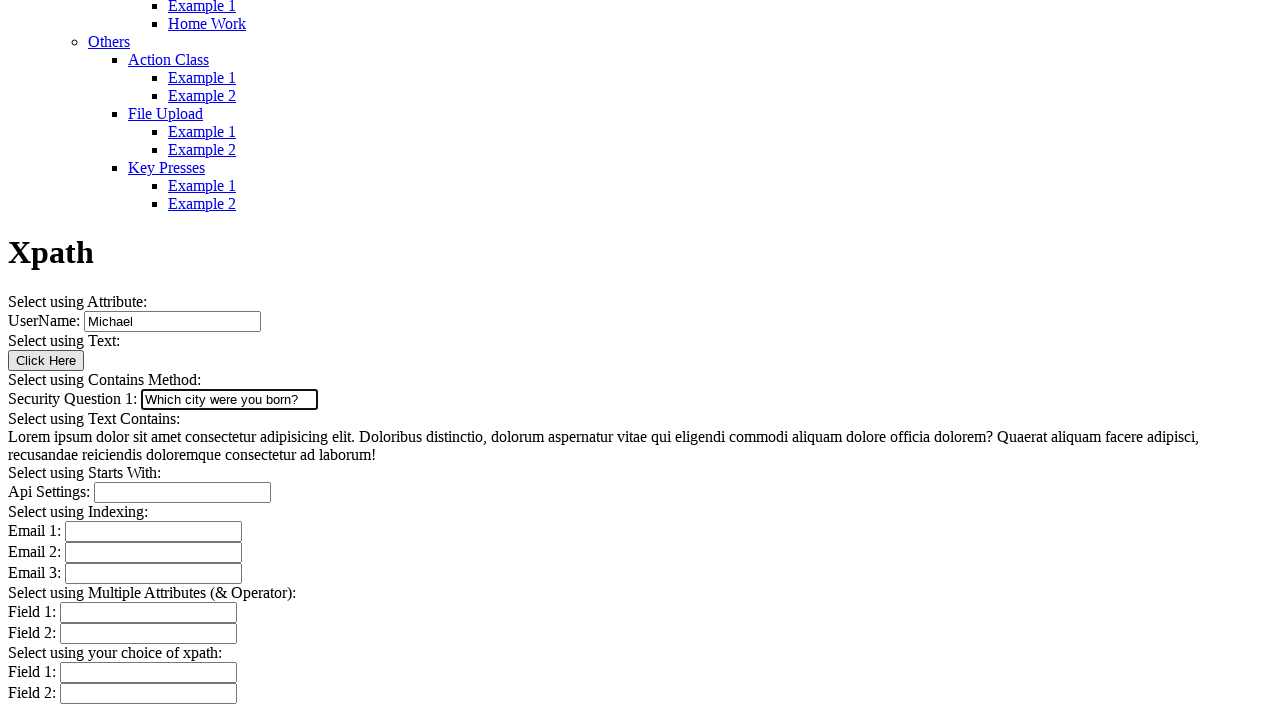

Filled API settings field with 'Ycc234556' on input[id^='apiSettings']
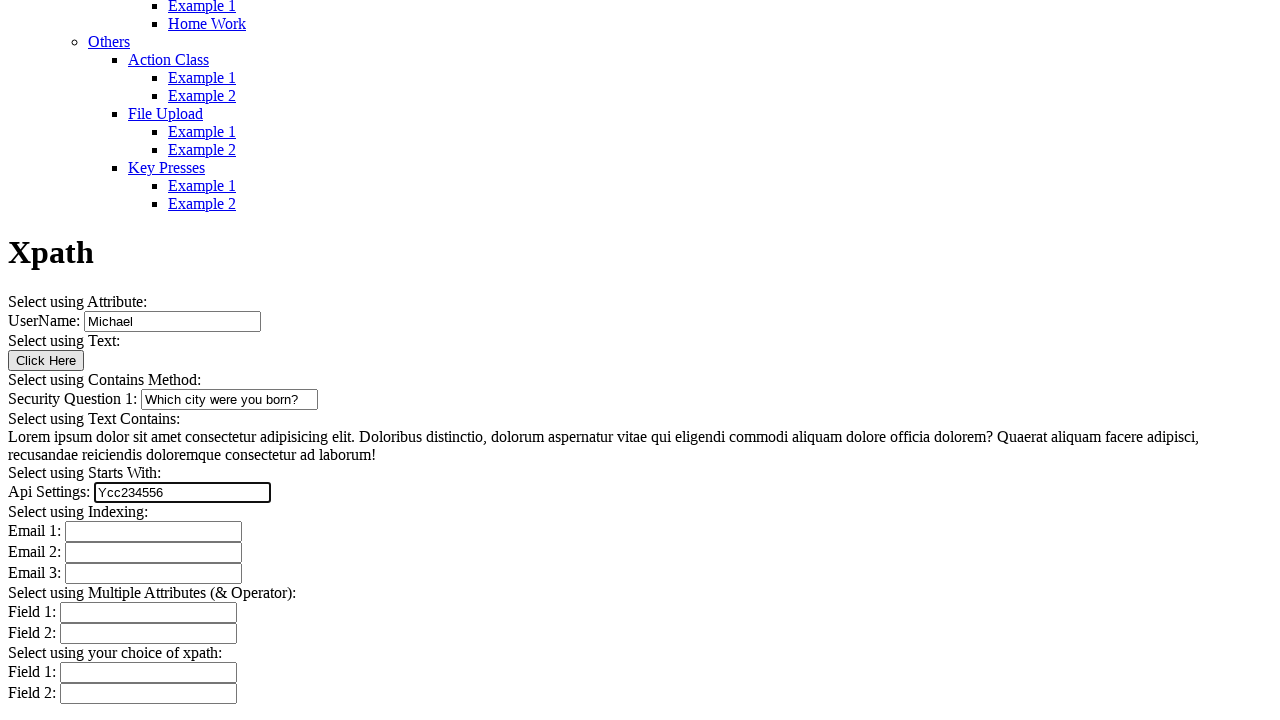

Filled first backup email field with 'pororo1@gmail.com' on (//input[@class='form-control backup'])[1]
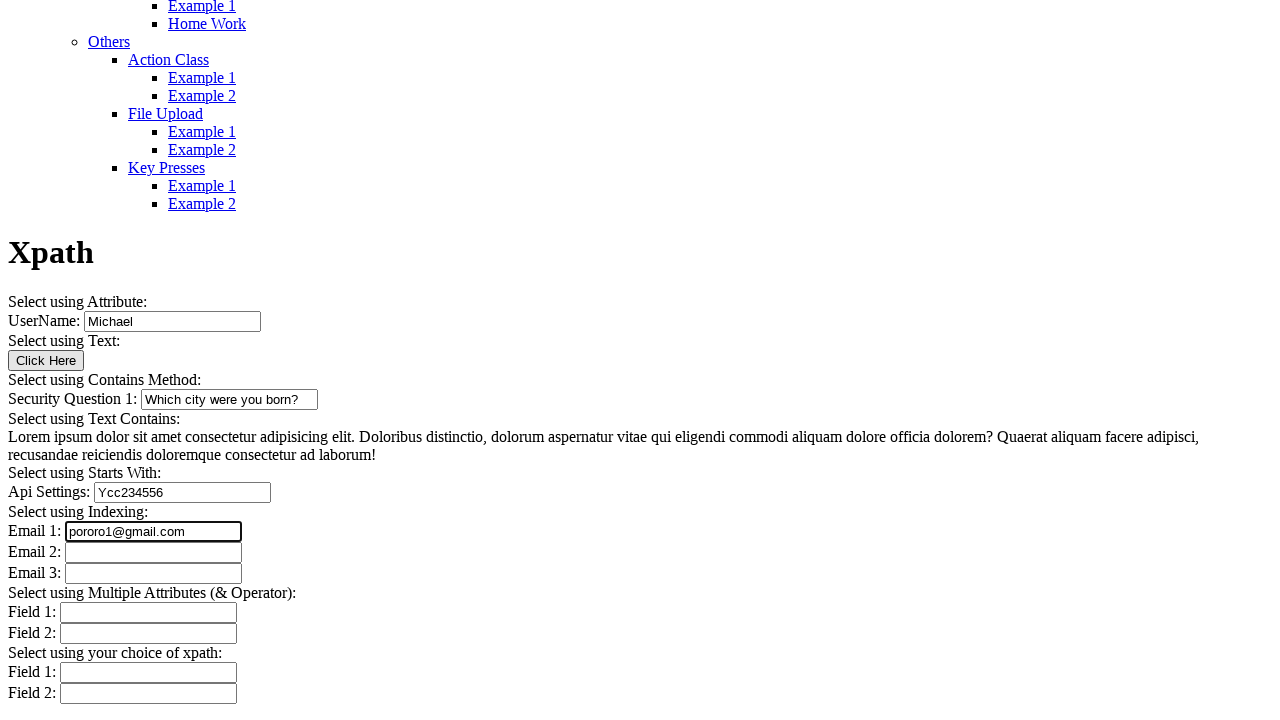

Filled second backup email field with 'pororo2@gmail.com' on (//input[@class='form-control backup'])[2]
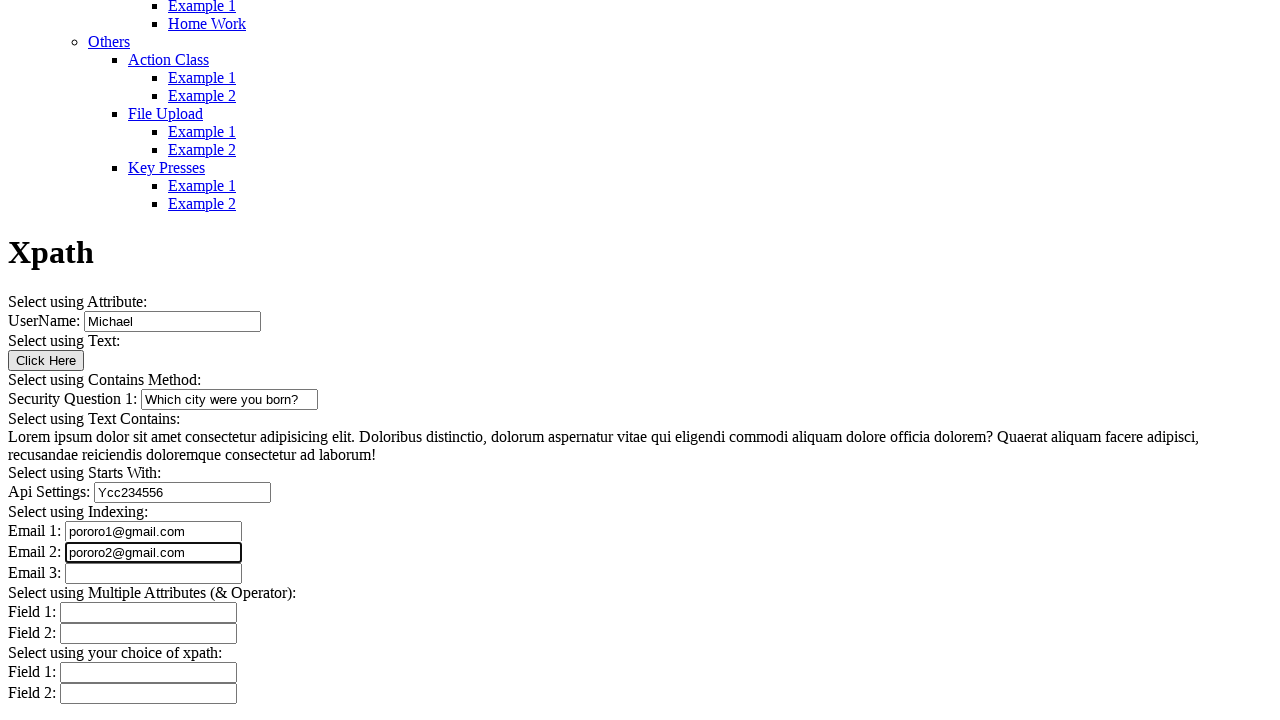

Filled third backup email field with 'pororo3@gmail.com' on (//input[@class='form-control backup'])[3]
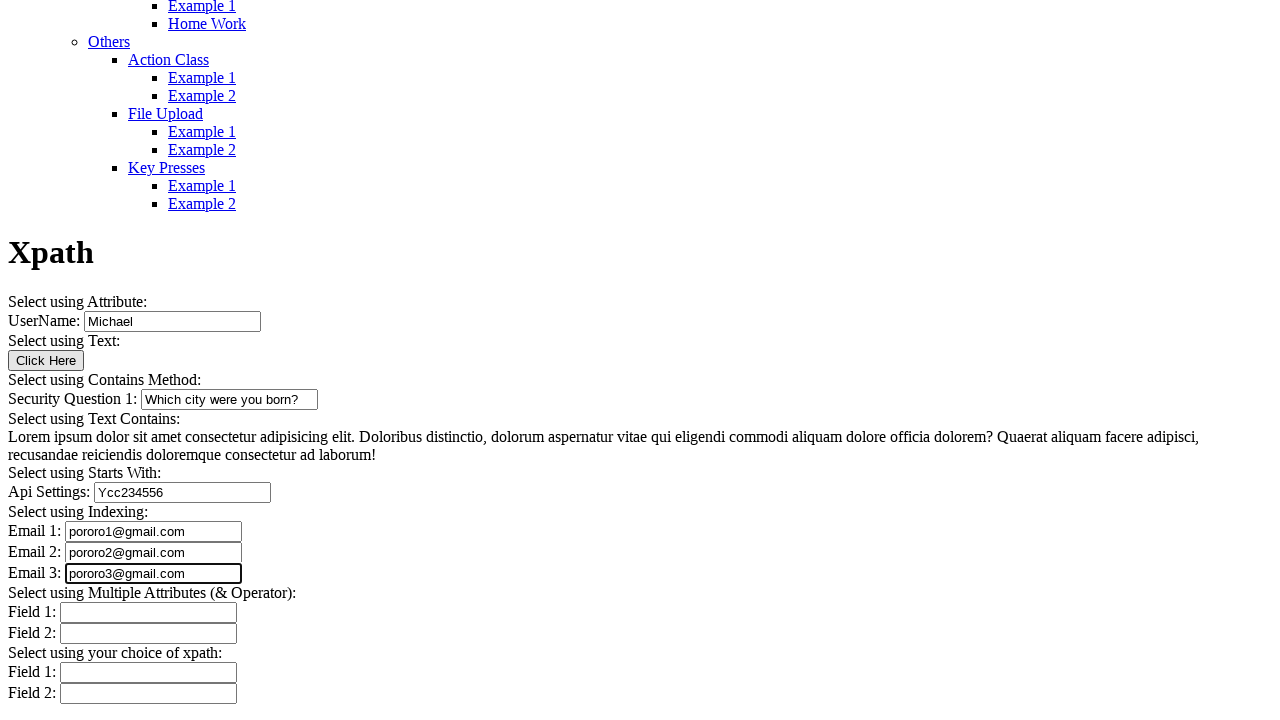

Filled custom field with data-detail='one' with 'field-One' on input[name='customField'][data-detail='one']
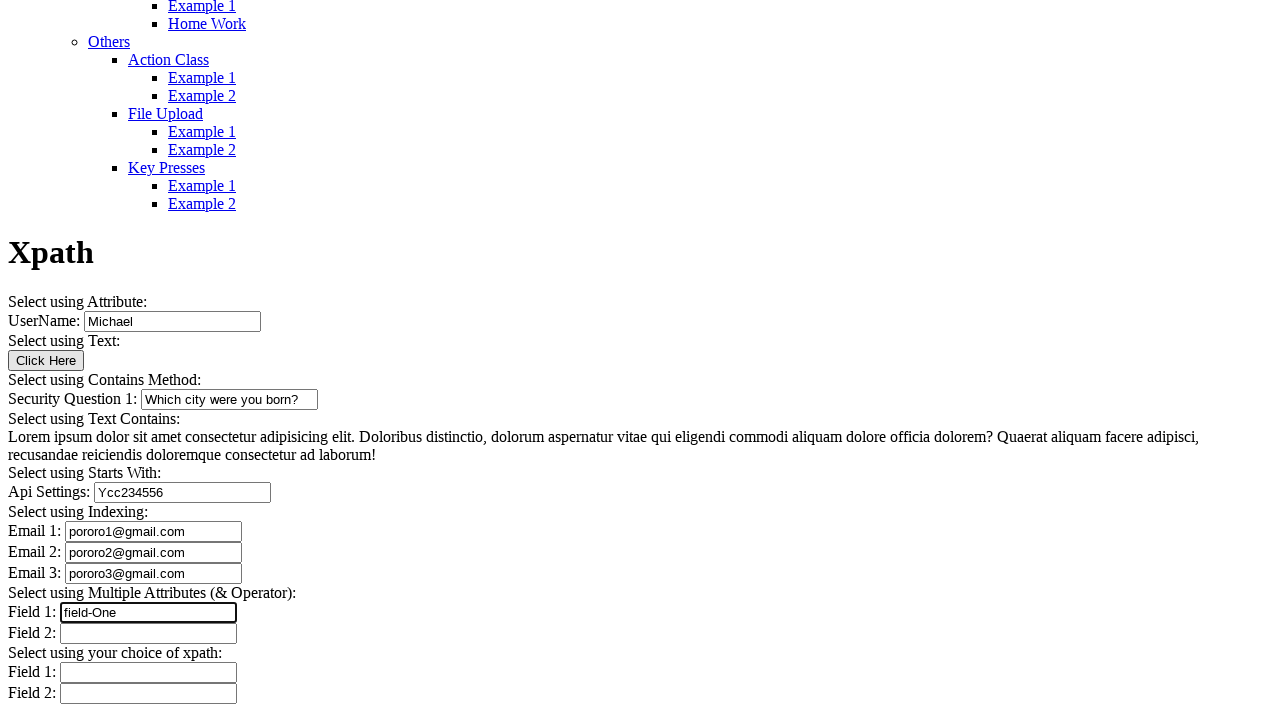

Filled custom field with data-detail='two' with 'field-Two' on input[name='customField'][data-detail='two']
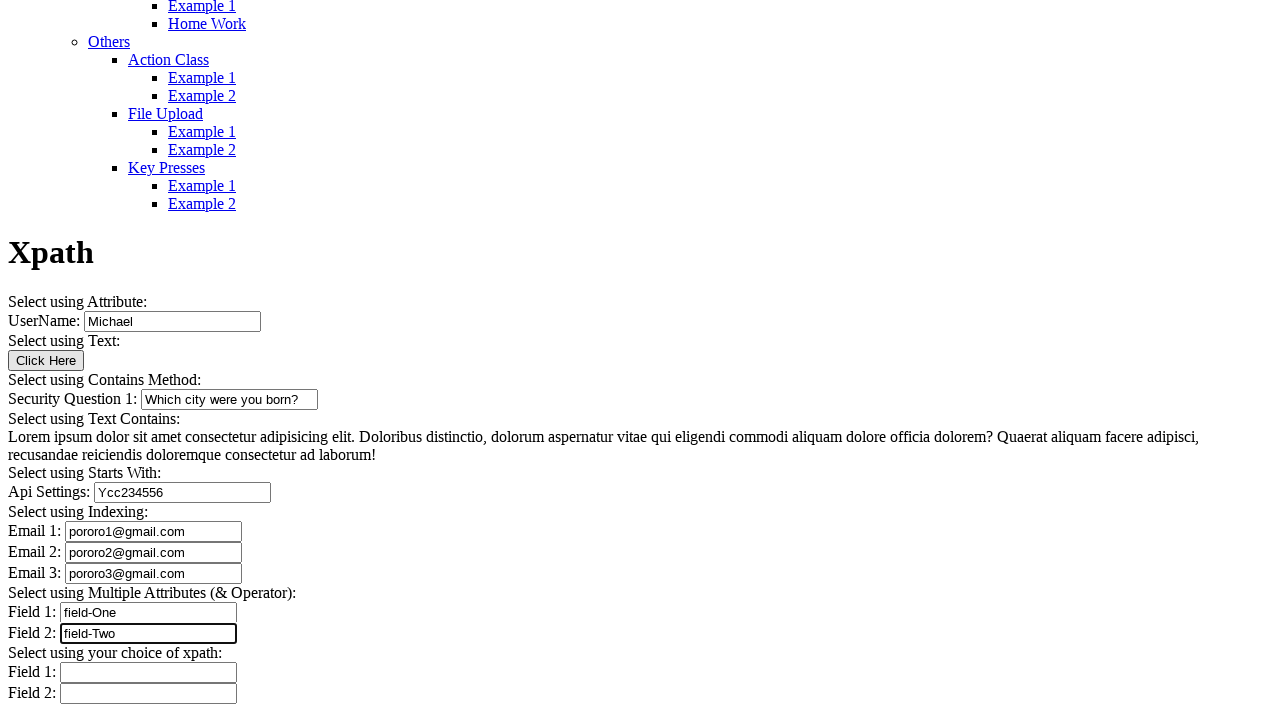

Filled customField1 variant with 'field1-One' on input[name*='customField1']
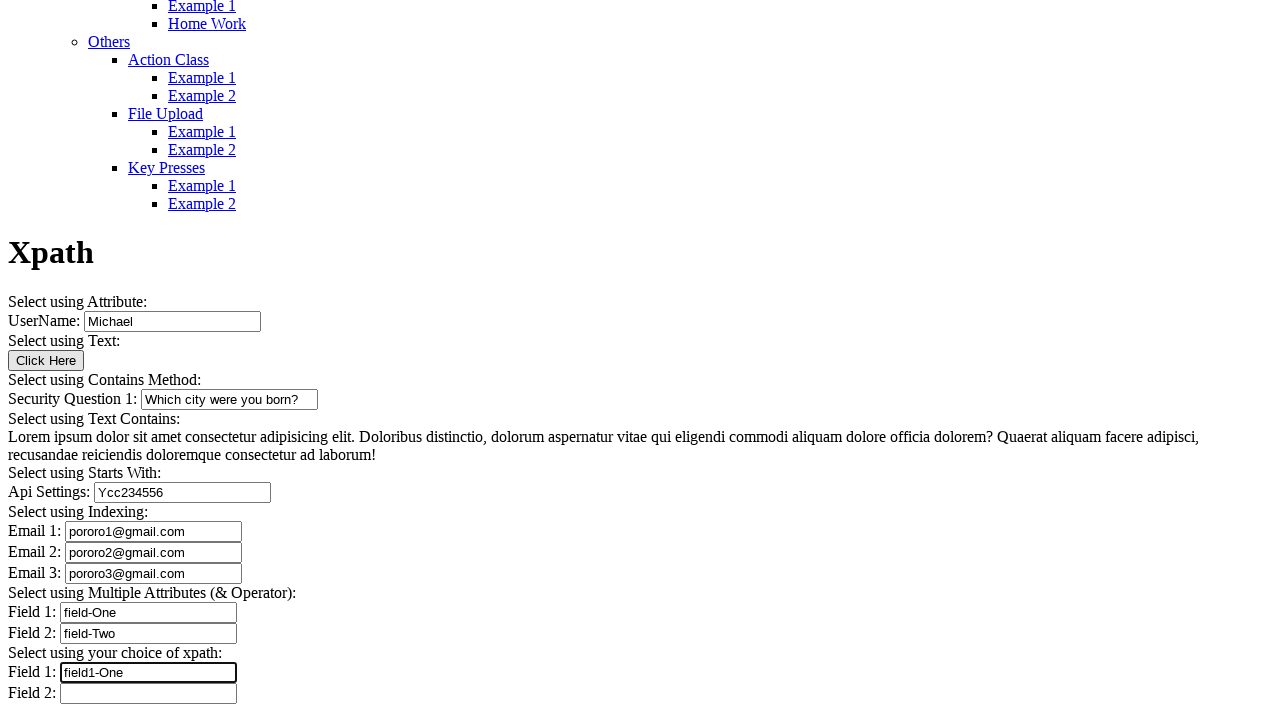

Filled customField1 variant with data-detail containing 'two' with 'field1-Two' on input[data-detail*='two'][name*='customField1']
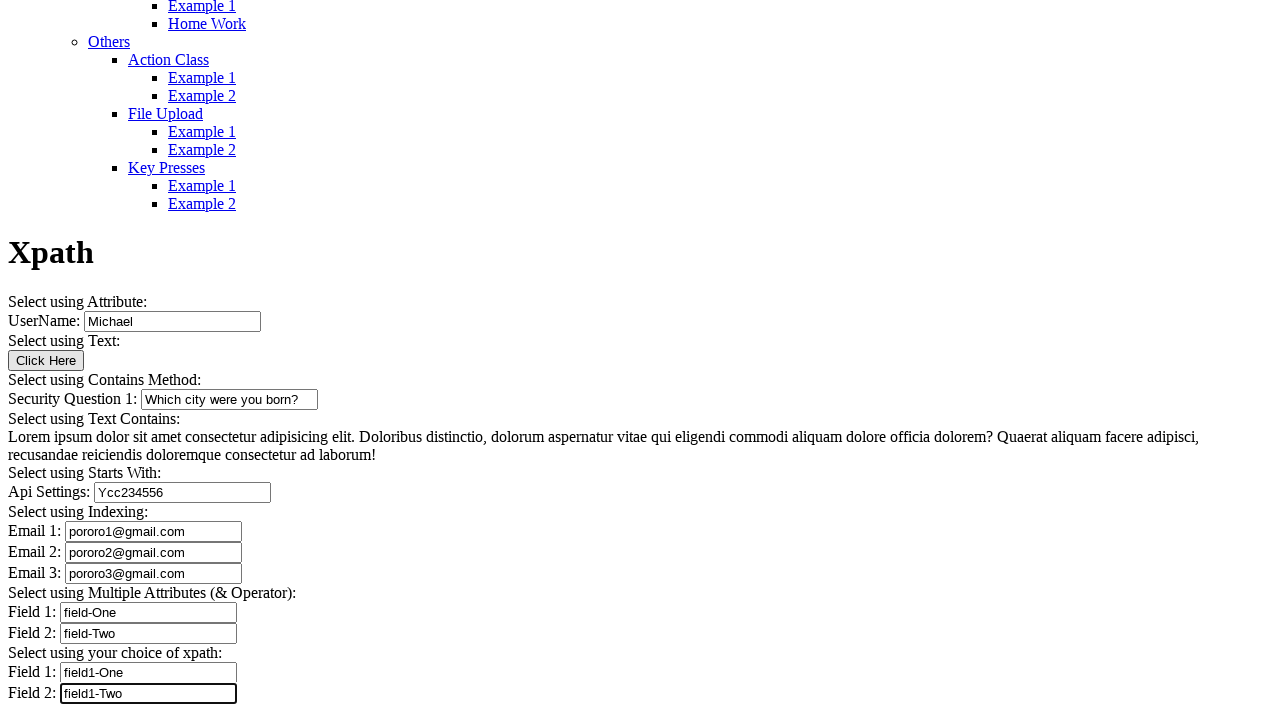

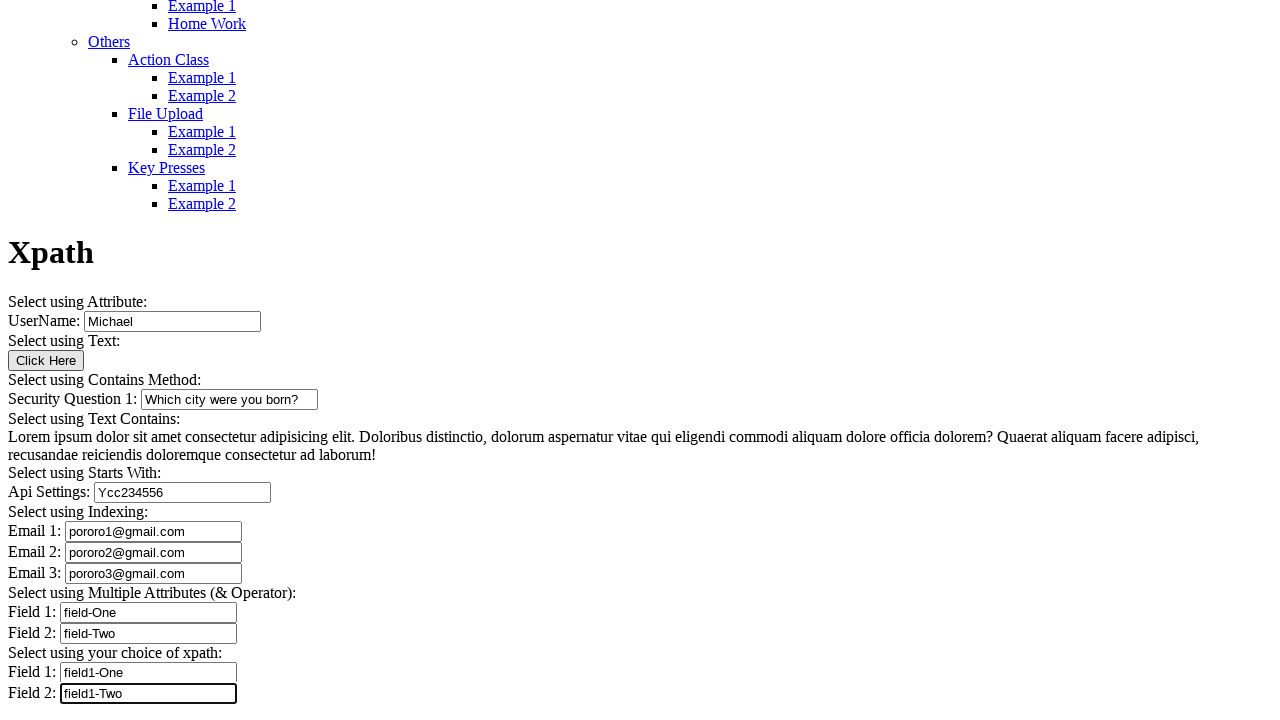